Tests iframe handling by switching to an iframe containing a result preview and clicking a button within it, then switching back to the parent frame

Starting URL: https://www.w3schools.com/html/tryit.asp?filename=tryhtml_scripts_intro

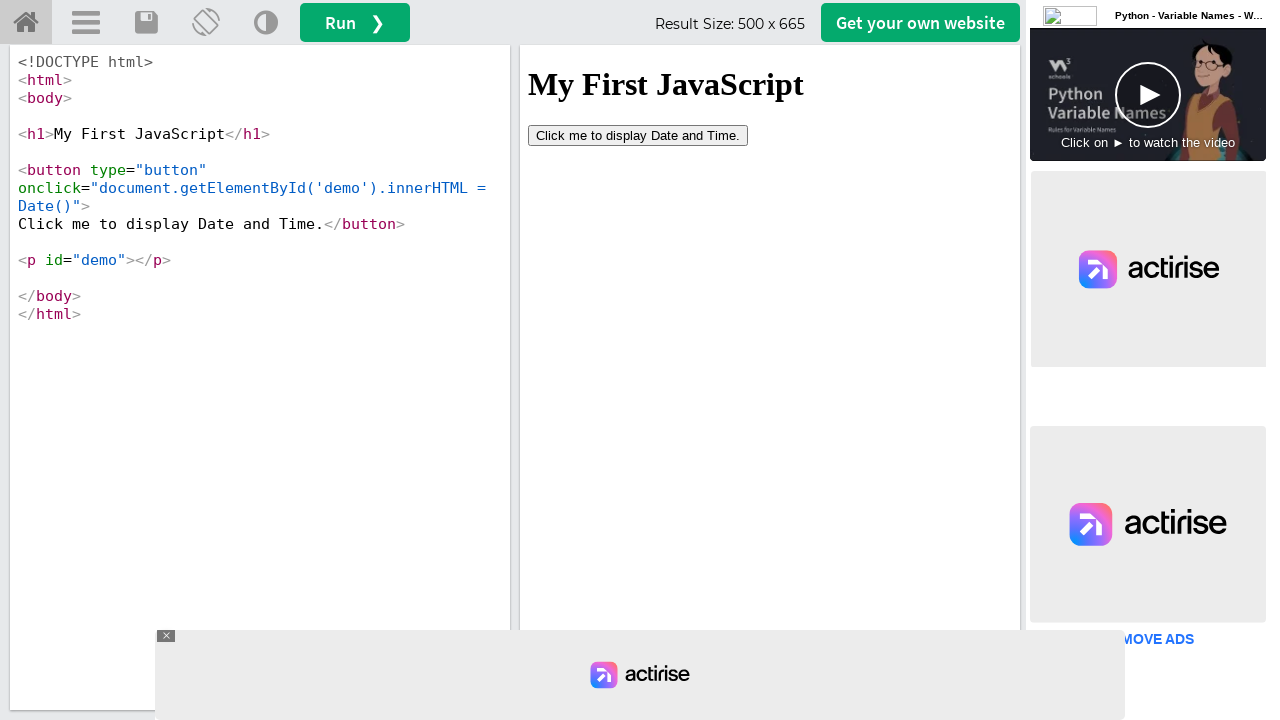

Located iframe with ID 'iframeResult' containing result preview
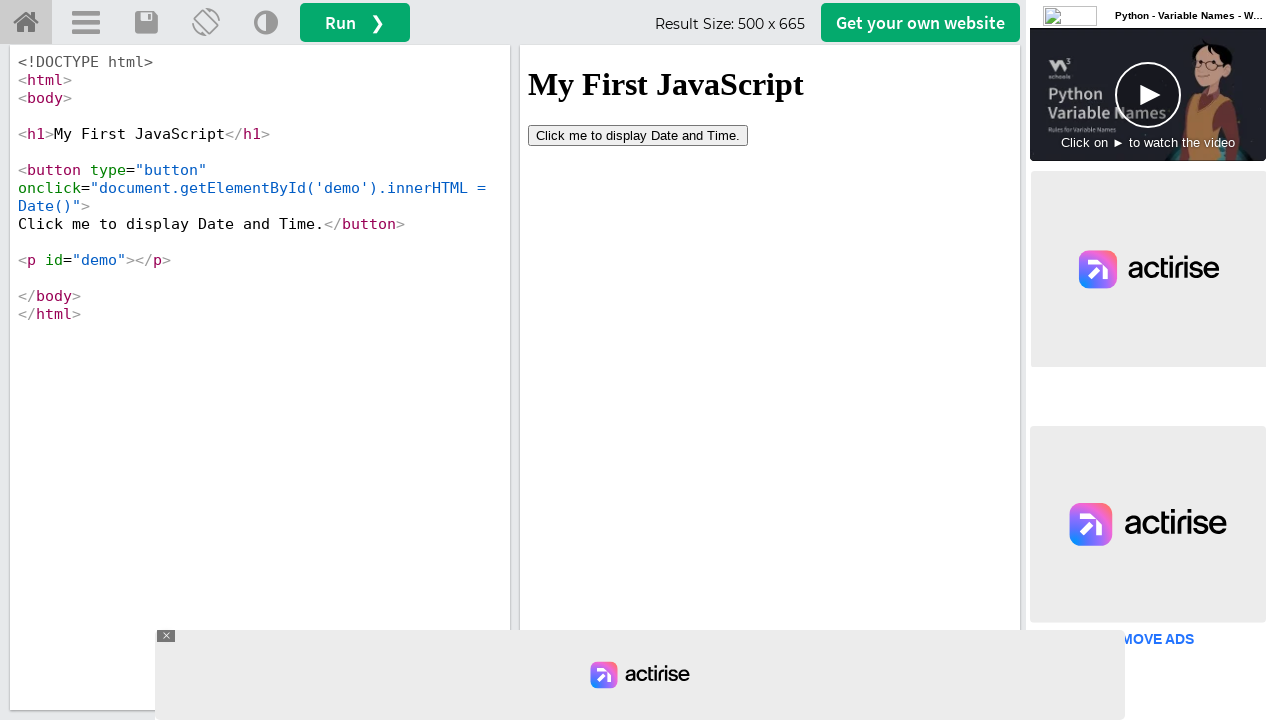

Clicked button within the iframe at (638, 135) on #iframeResult >> internal:control=enter-frame >> xpath=/html/body/button
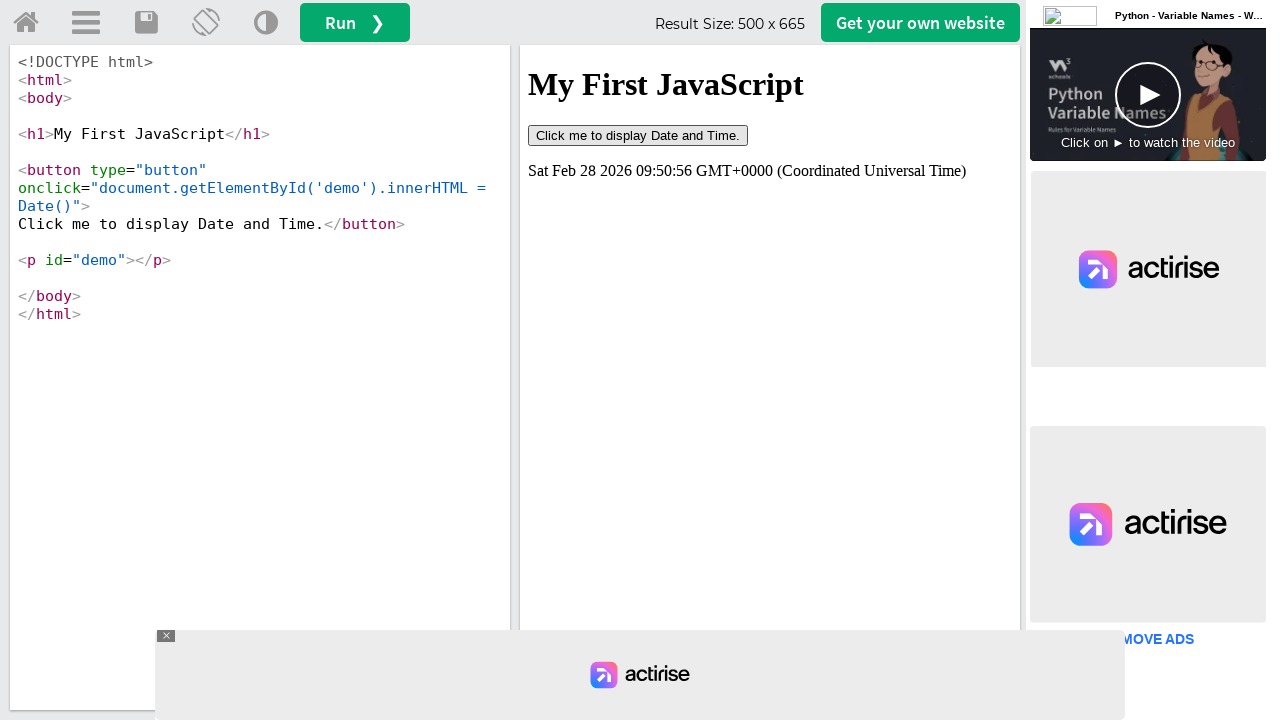

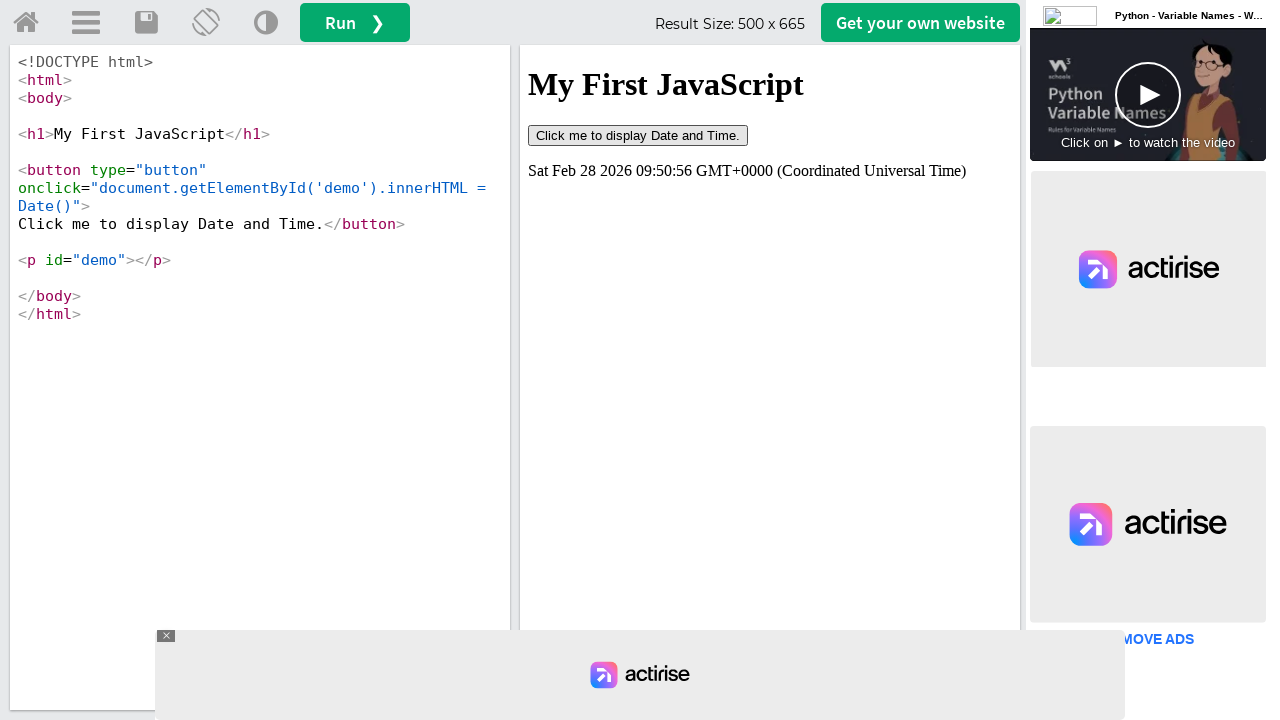